Tests scrolling a long page by executing JavaScript to scroll down 1000 pixels

Starting URL: https://bonigarcia.dev/selenium-webdriver-java/long-page.html

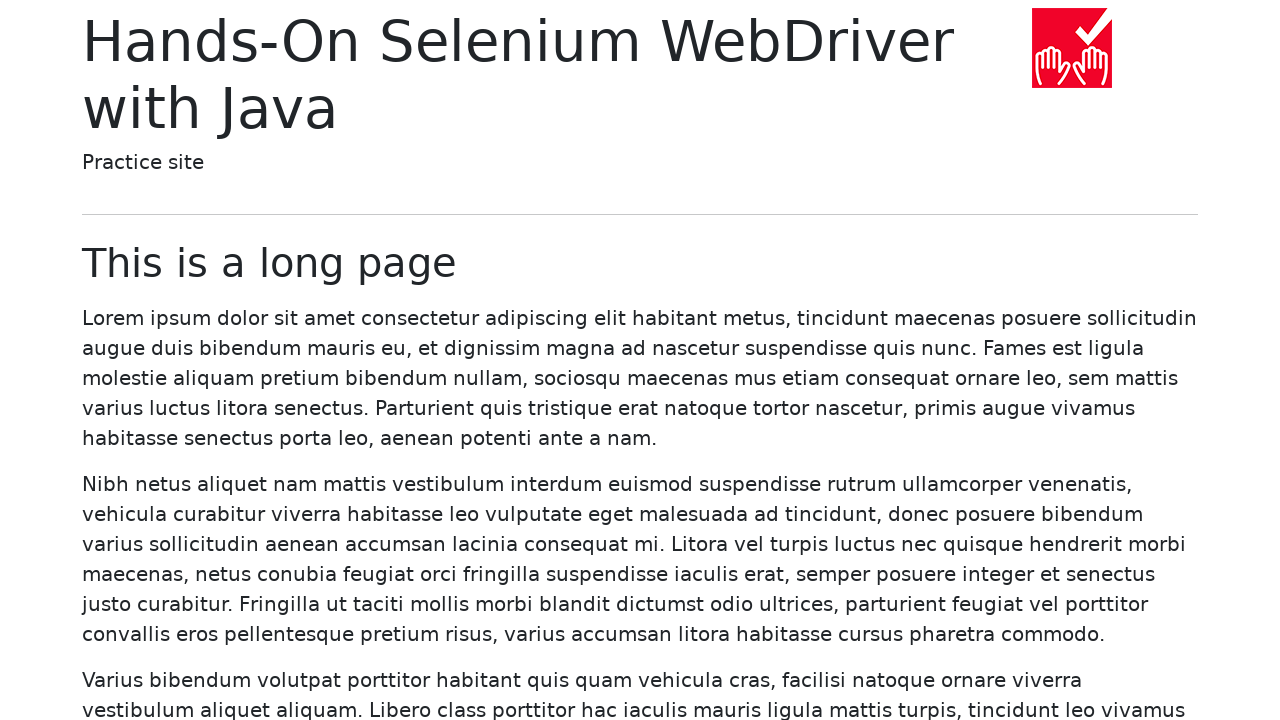

Navigated to long page URL
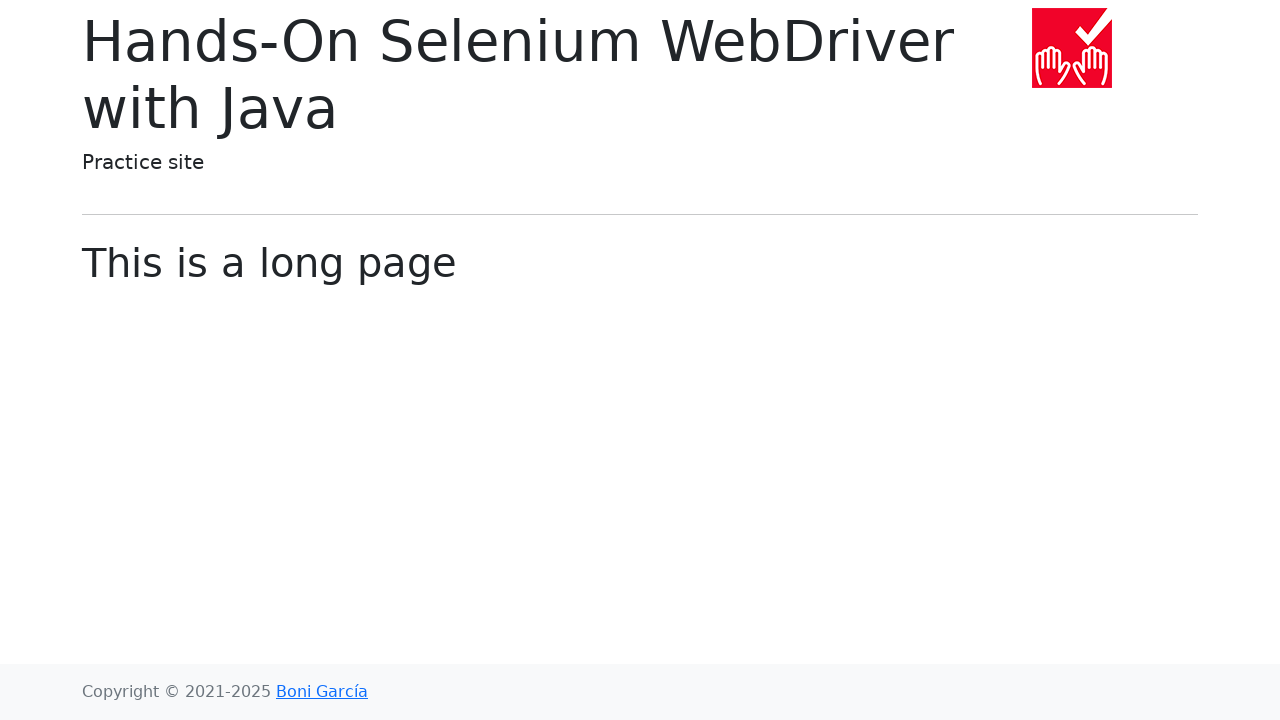

Scrolled down 1000 pixels using JavaScript
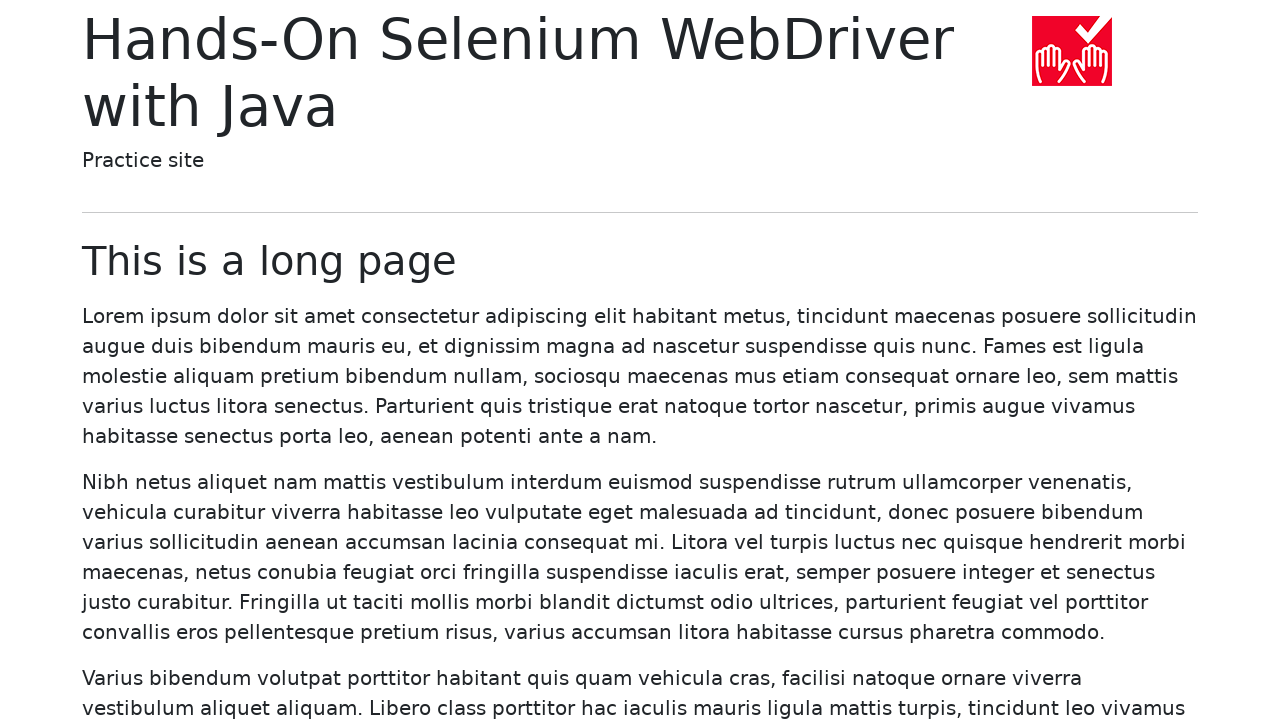

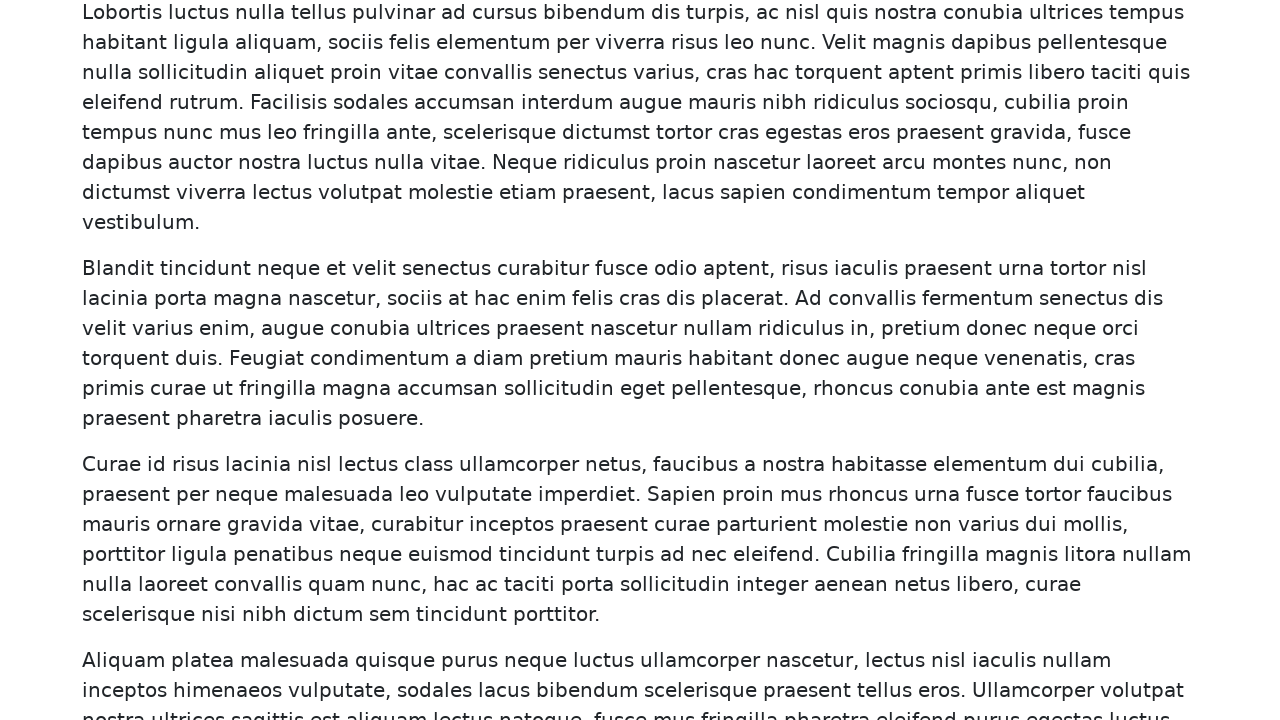